Clicks Submit Language button and verifies the error message format including capitalization and punctuation

Starting URL: http://www.99-bottles-of-beer.net/submitnewlanguage.html

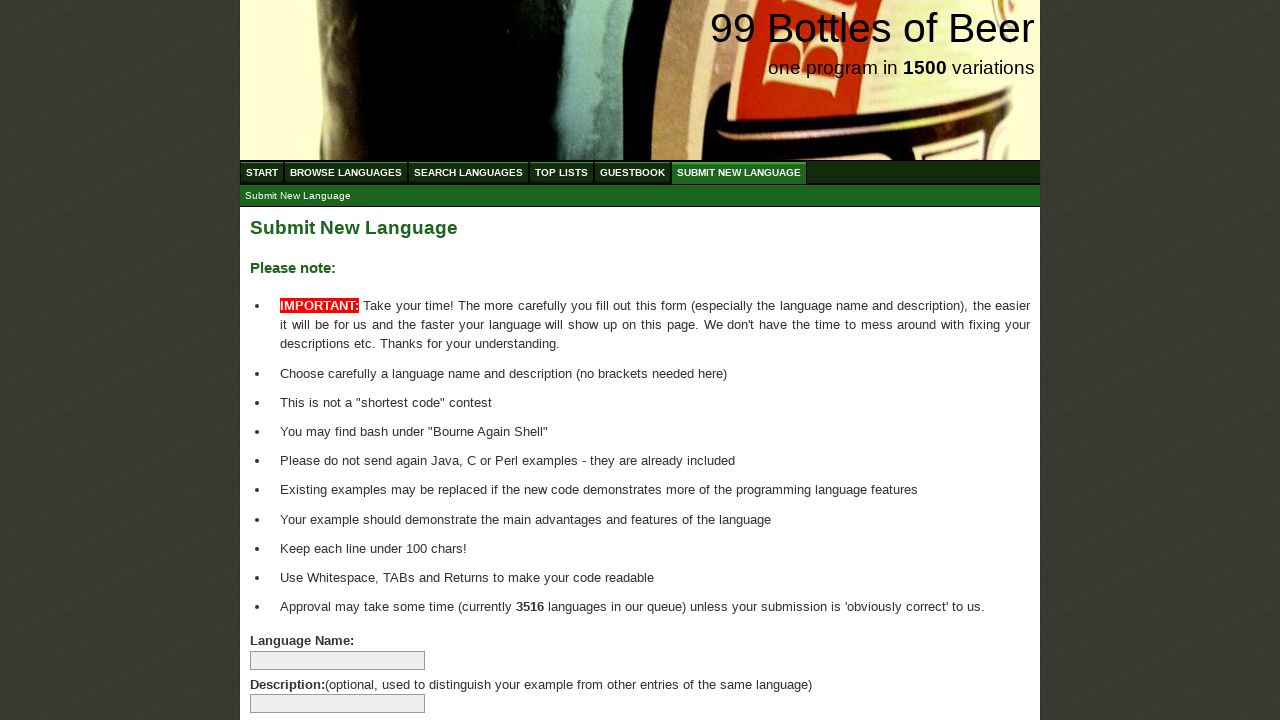

Clicked Submit Language button without filling form at (294, 665) on #addlanguage input[type='submit']
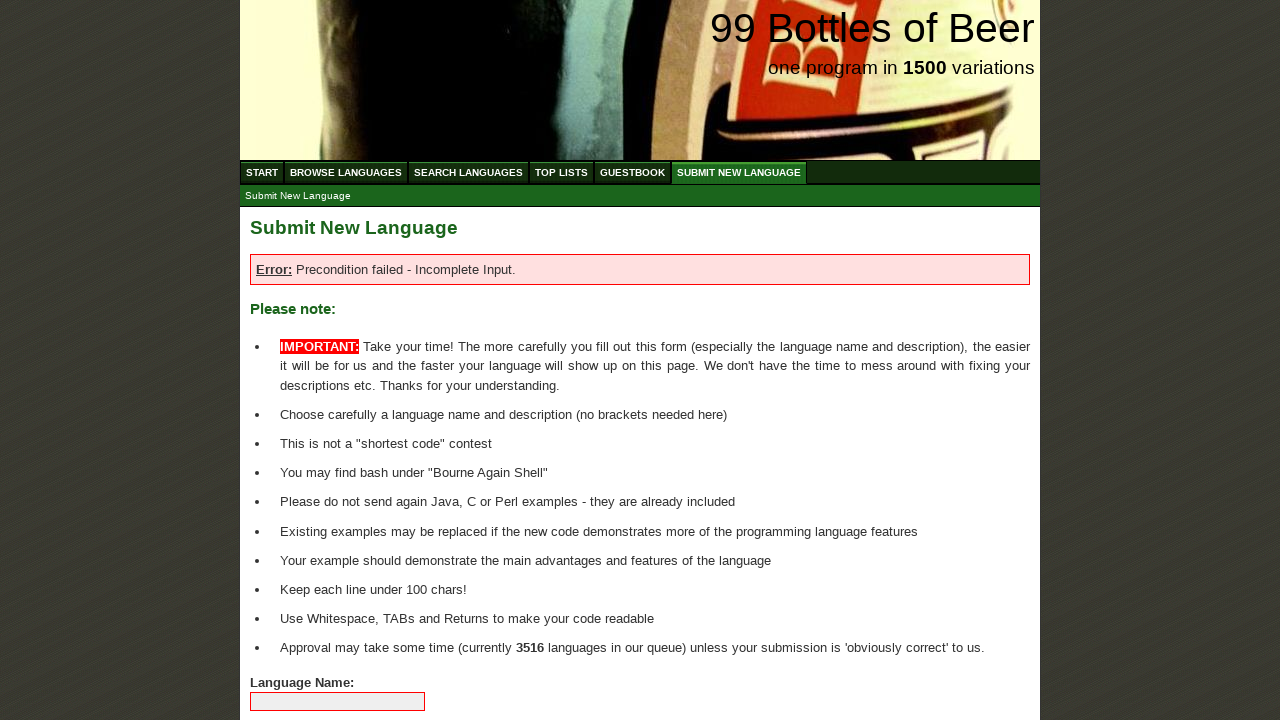

Error message paragraph loaded
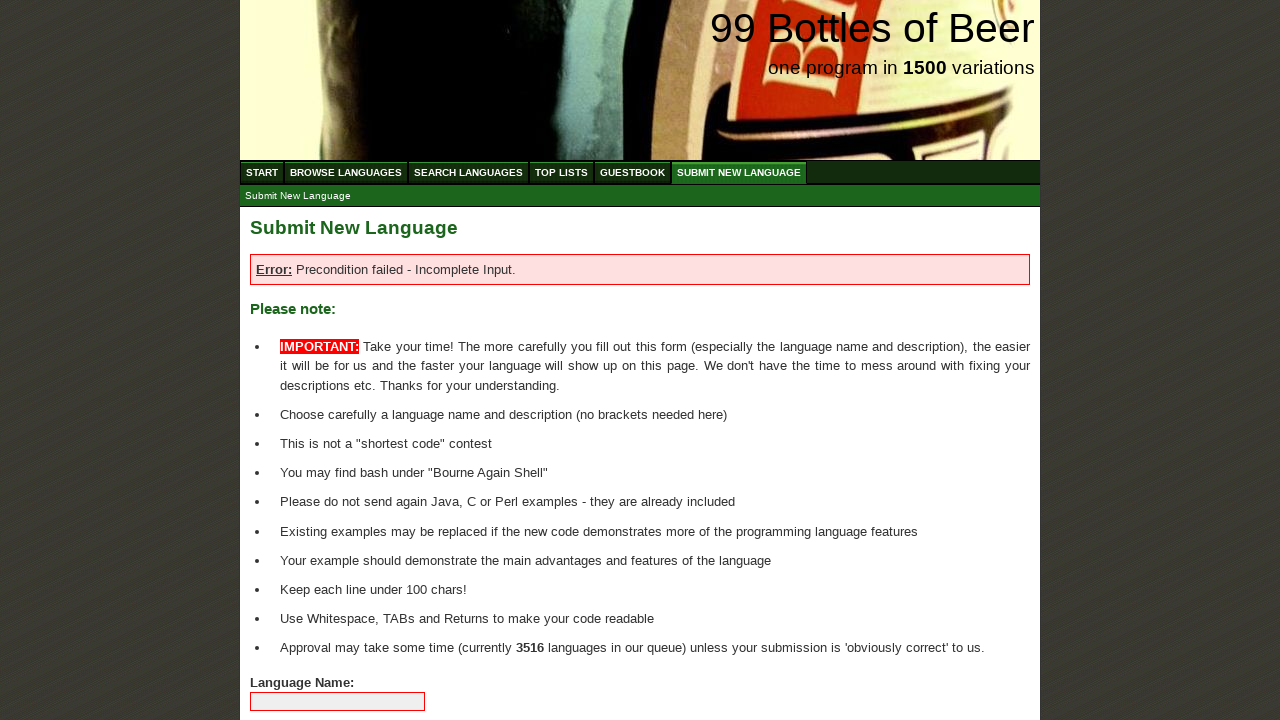

Retrieved error message text: 'Error: Precondition failed - Incomplete Input.'
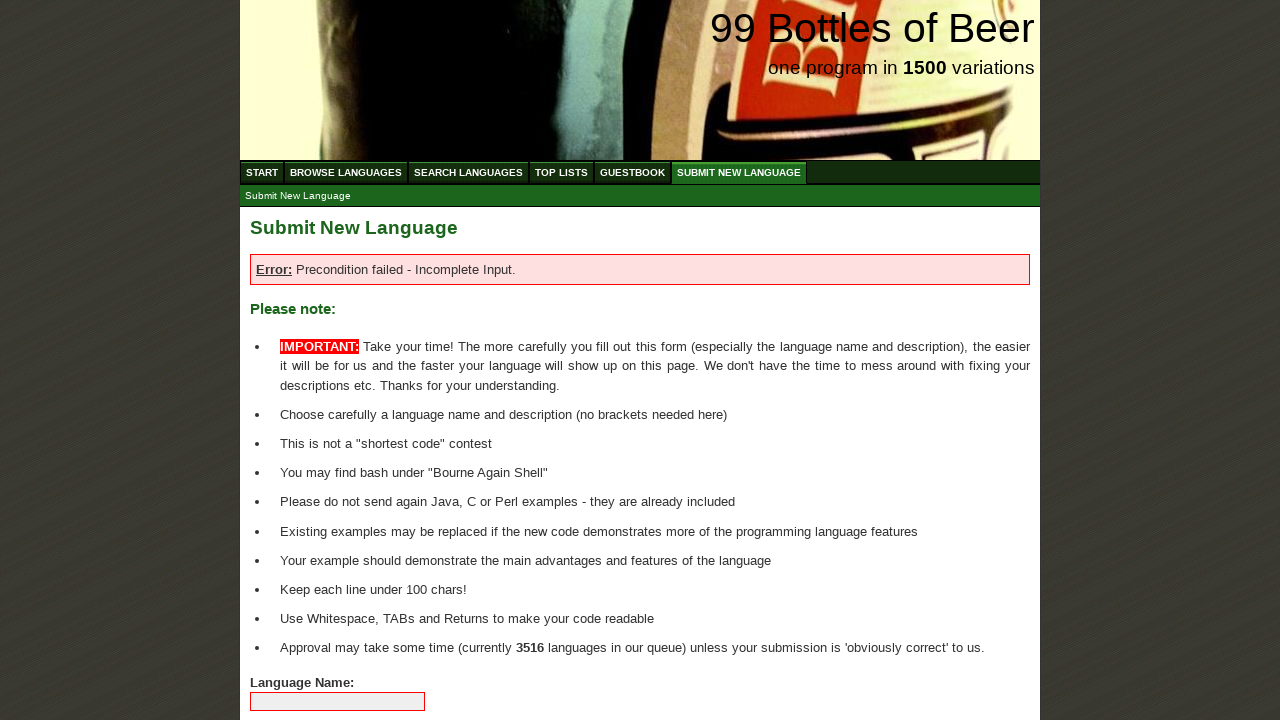

Verified error message exact text matches 'Error: Precondition failed - Incomplete Input.'
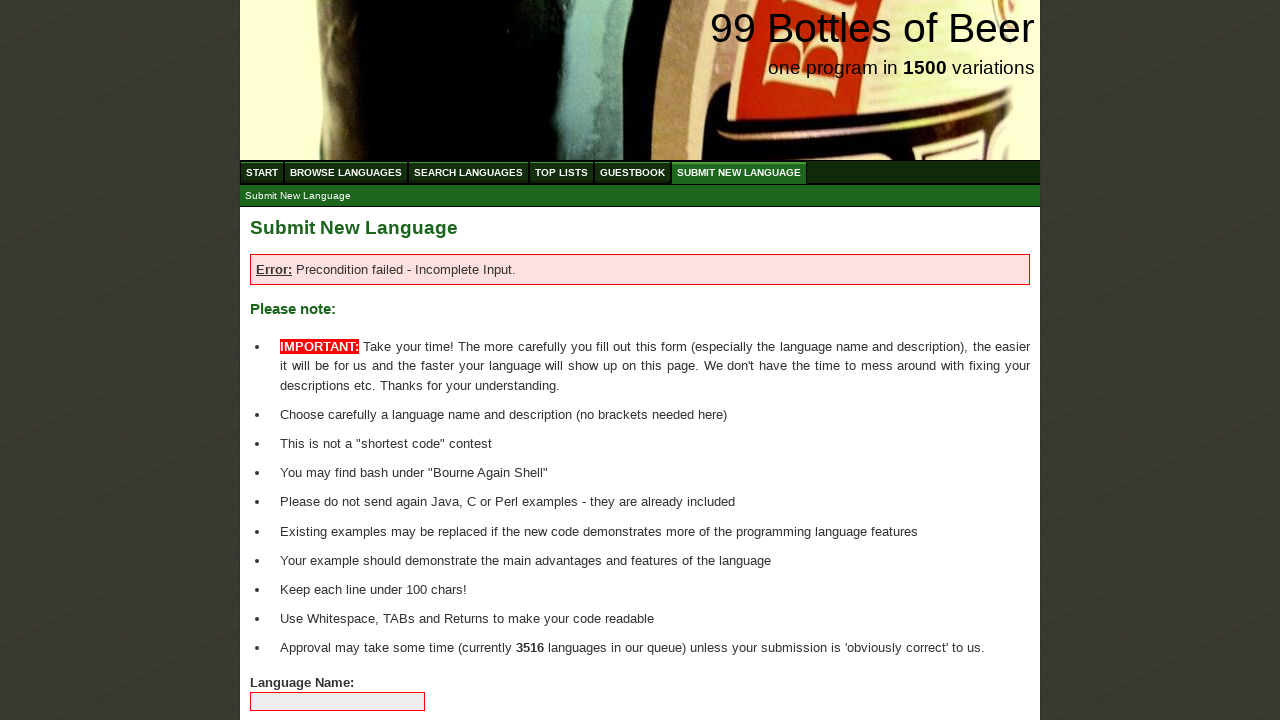

Verified 'Error' word is present in error message
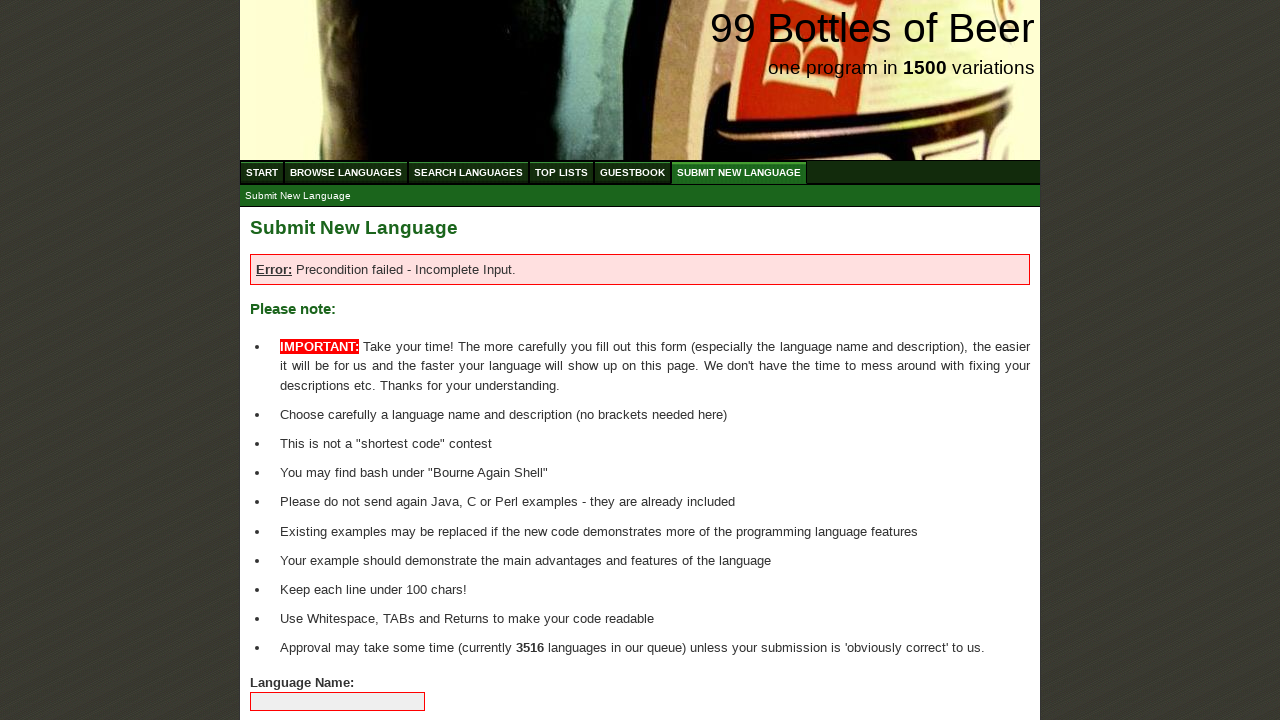

Verified 'Precondition' word is present in error message
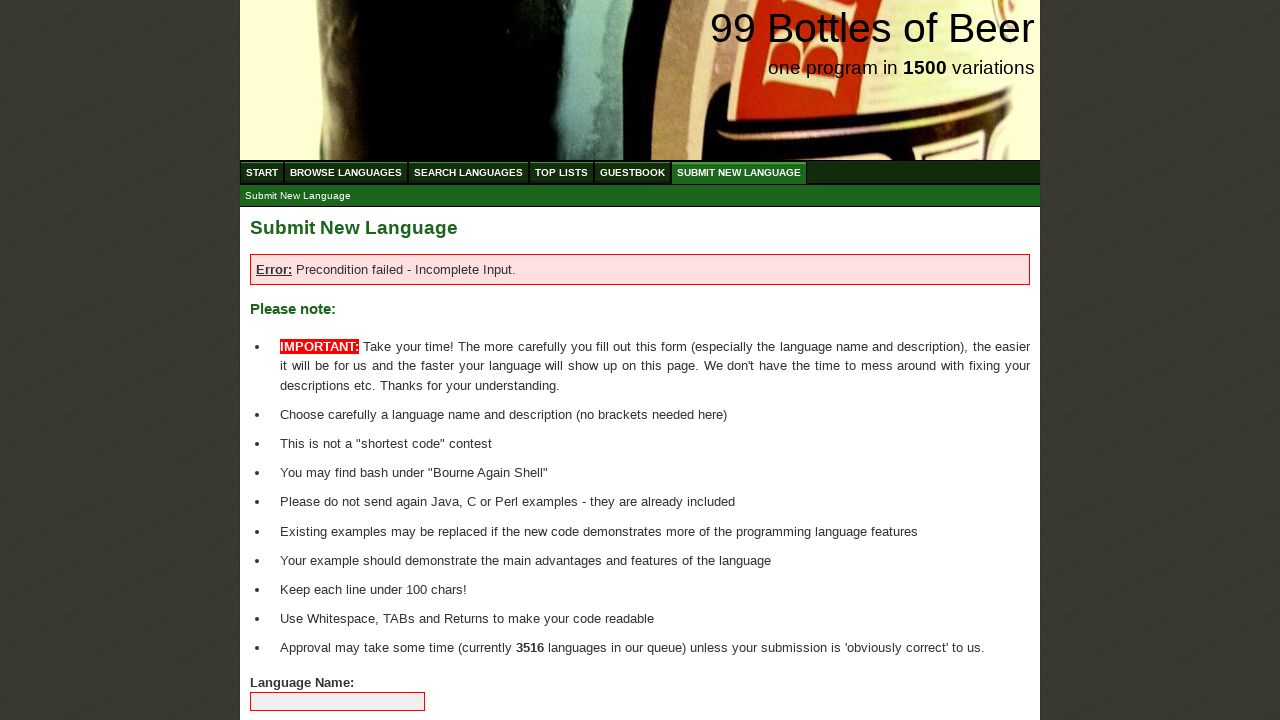

Verified 'Incomplete' word is present in error message
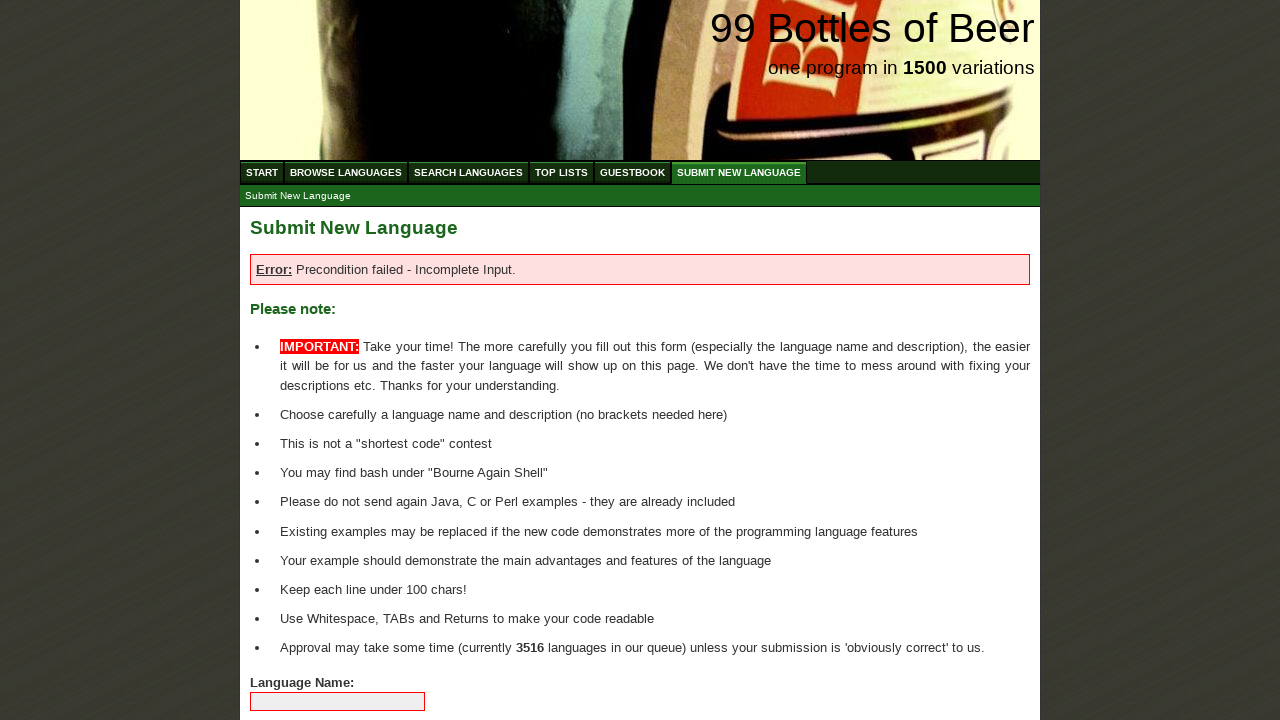

Verified 'Input' word is present in error message
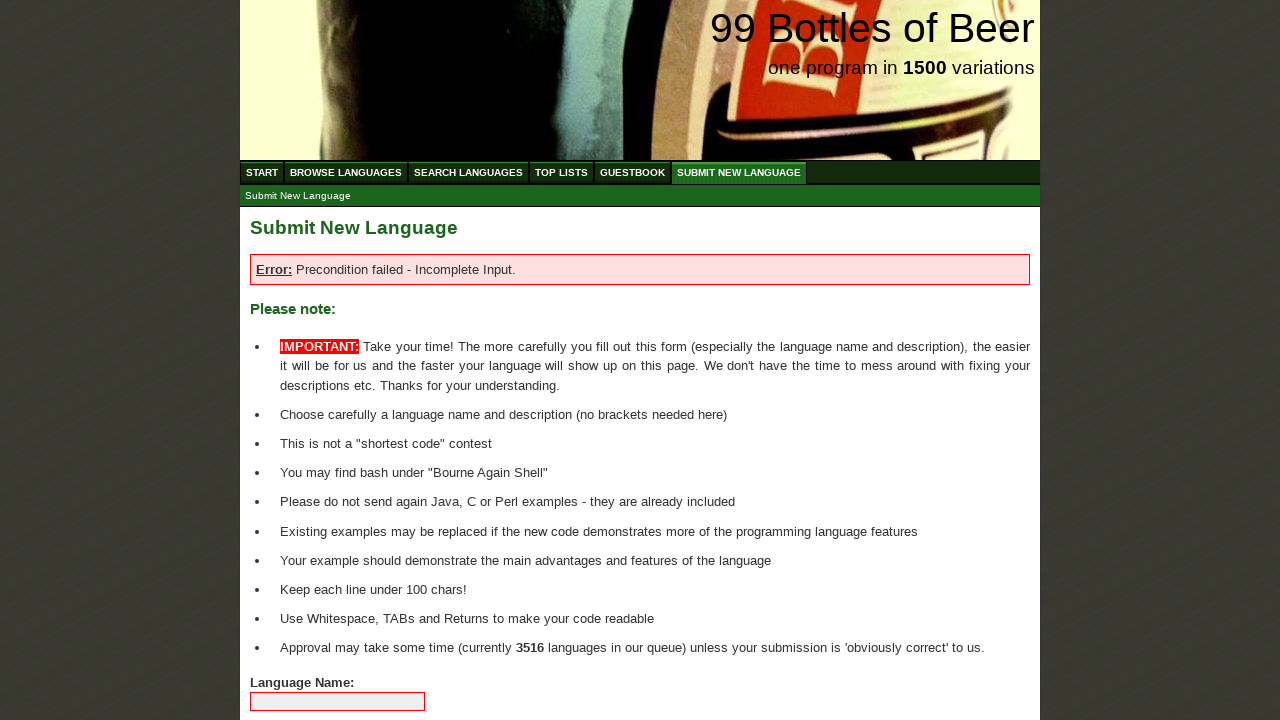

Verified 'failed' word is present in error message
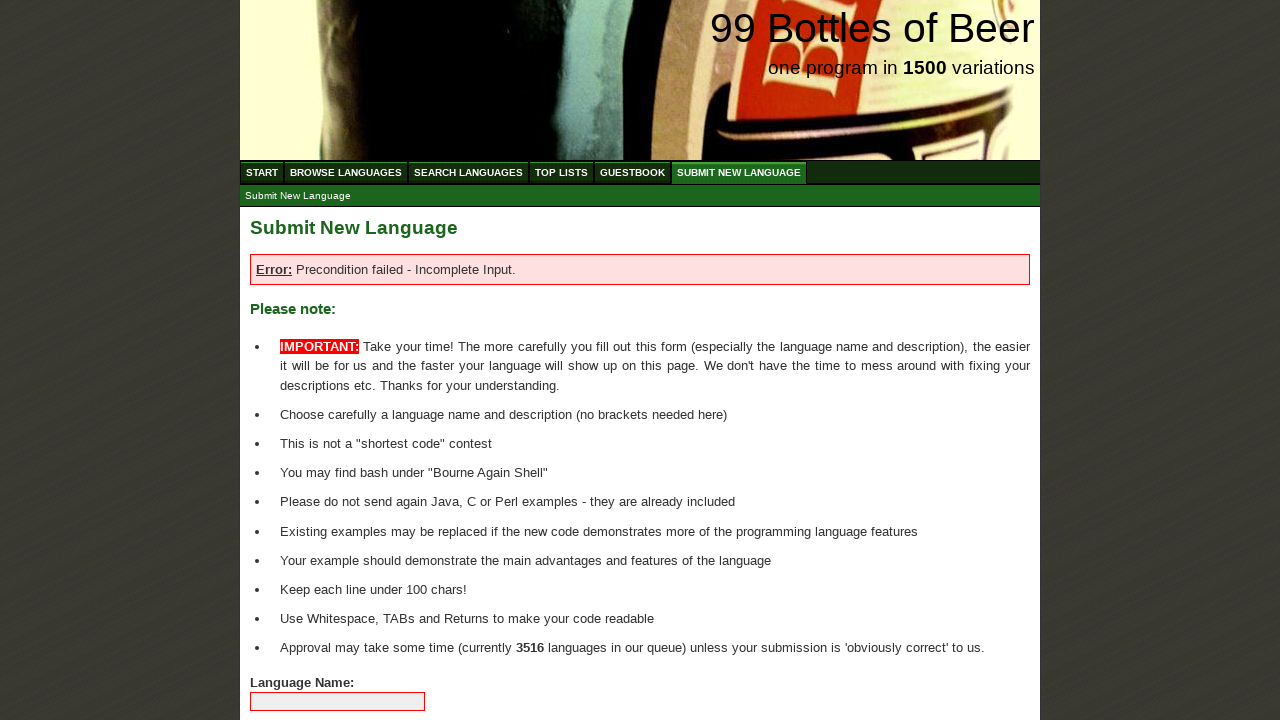

Verified colon ':' punctuation is present in error message
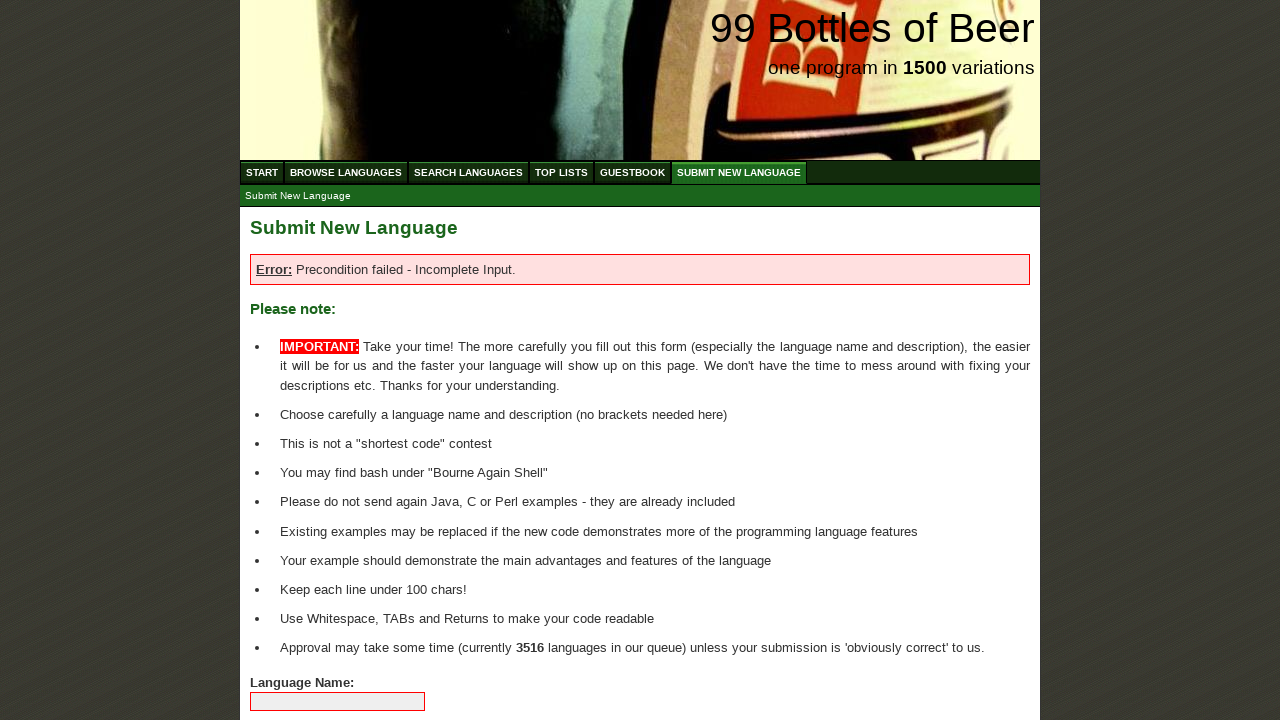

Verified hyphen '-' punctuation is present in error message
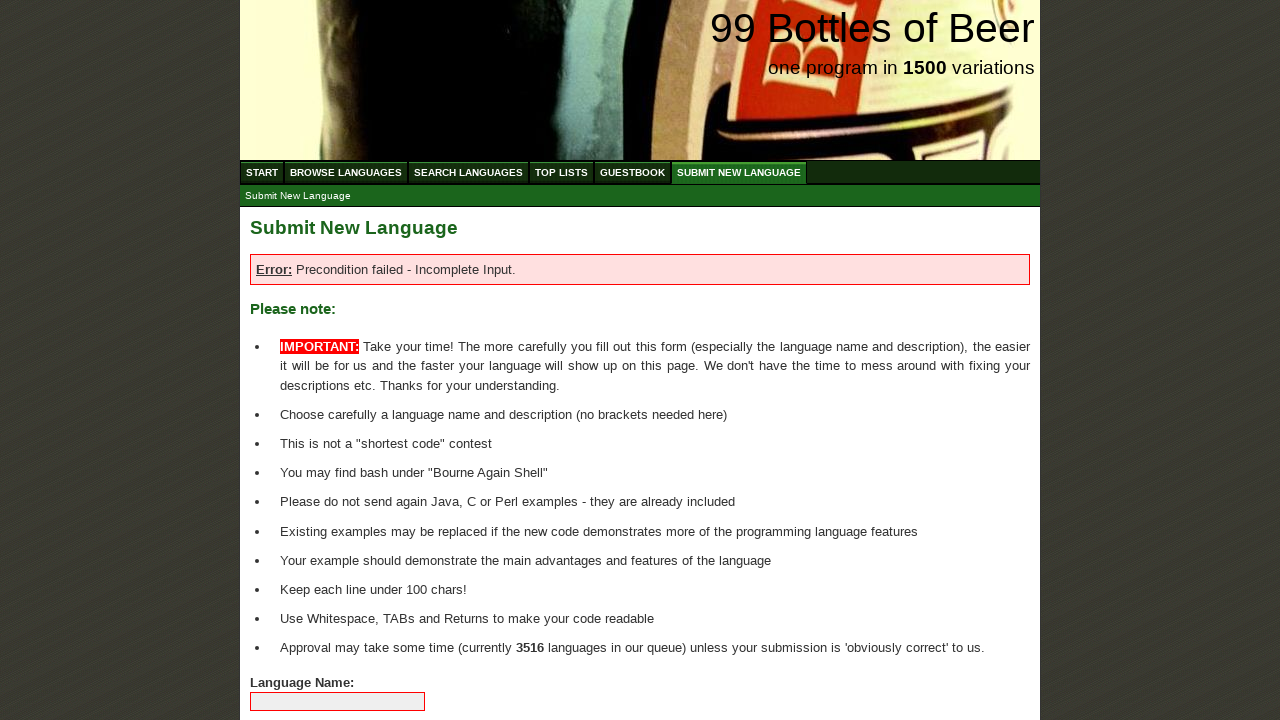

Verified period '.' punctuation is present in error message
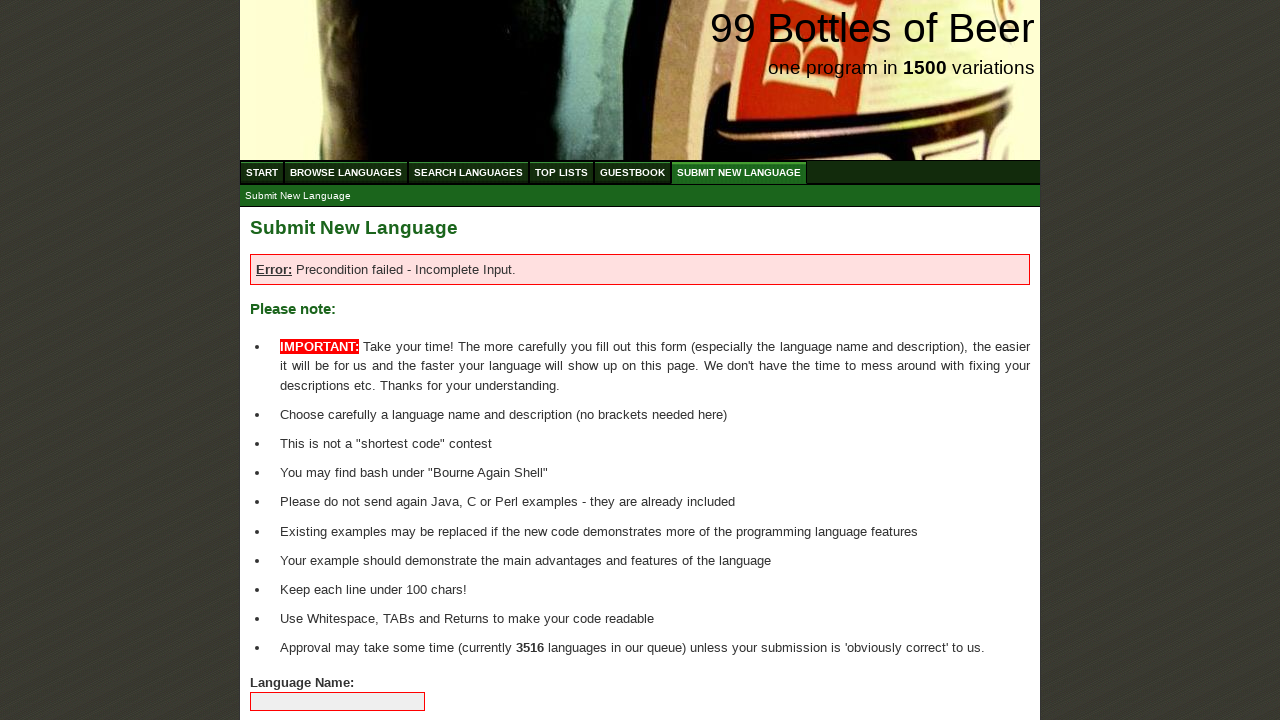

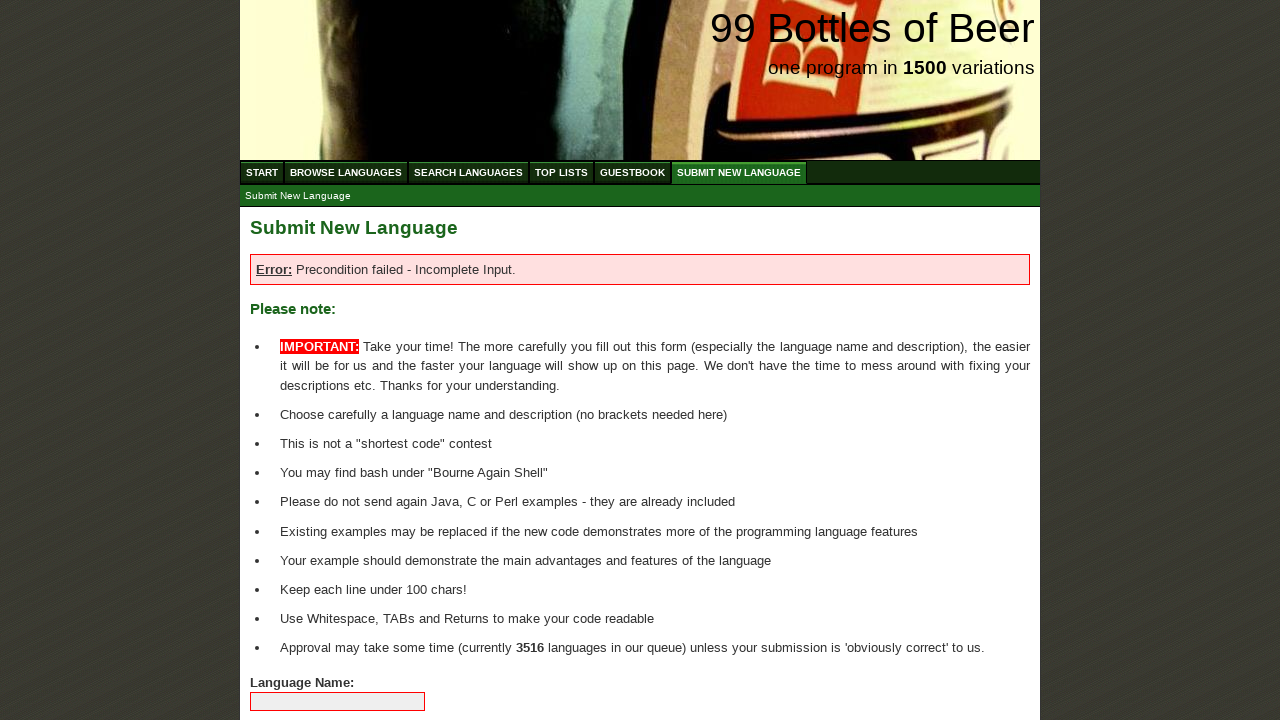